Tests advanced XPath functionality by filling multiple form fields for books and family tree information using various XPath strategies

Starting URL: https://syntaxprojects.com/advanceXpath-homework.php

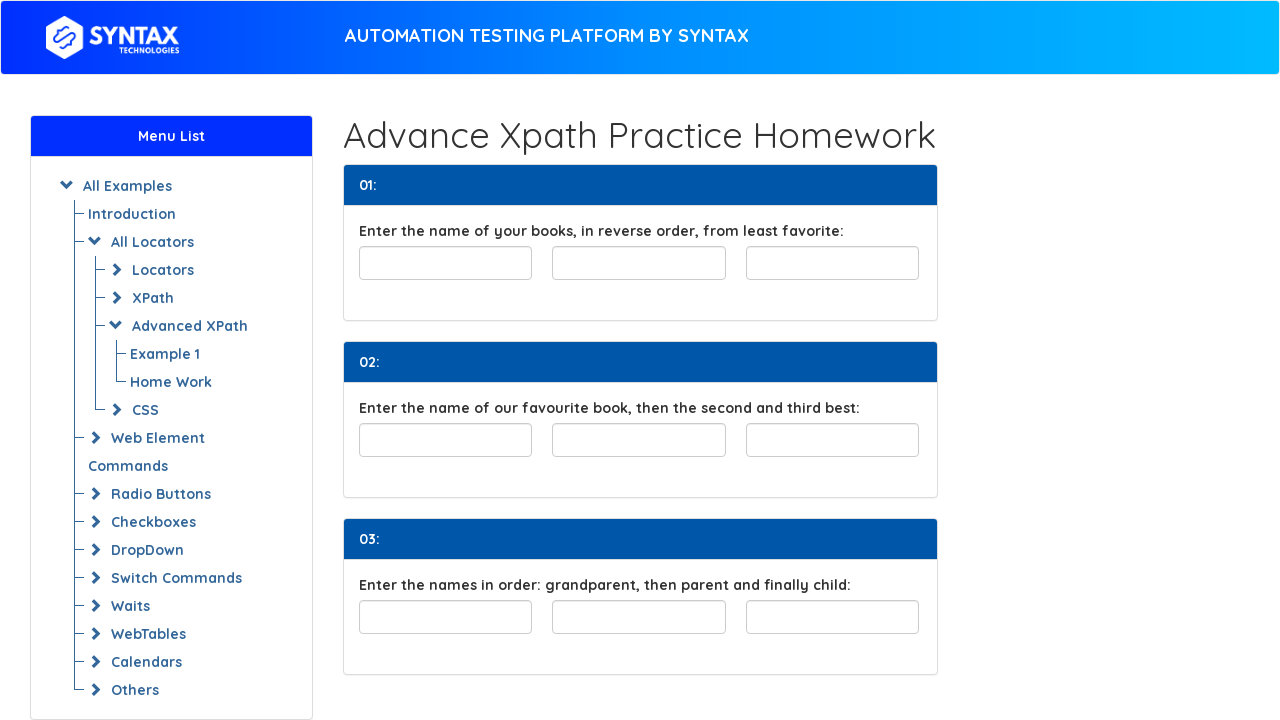

Filled least favorite book field with 'The Great Gatsby' on (//input[@id='least-favorite'])[1]
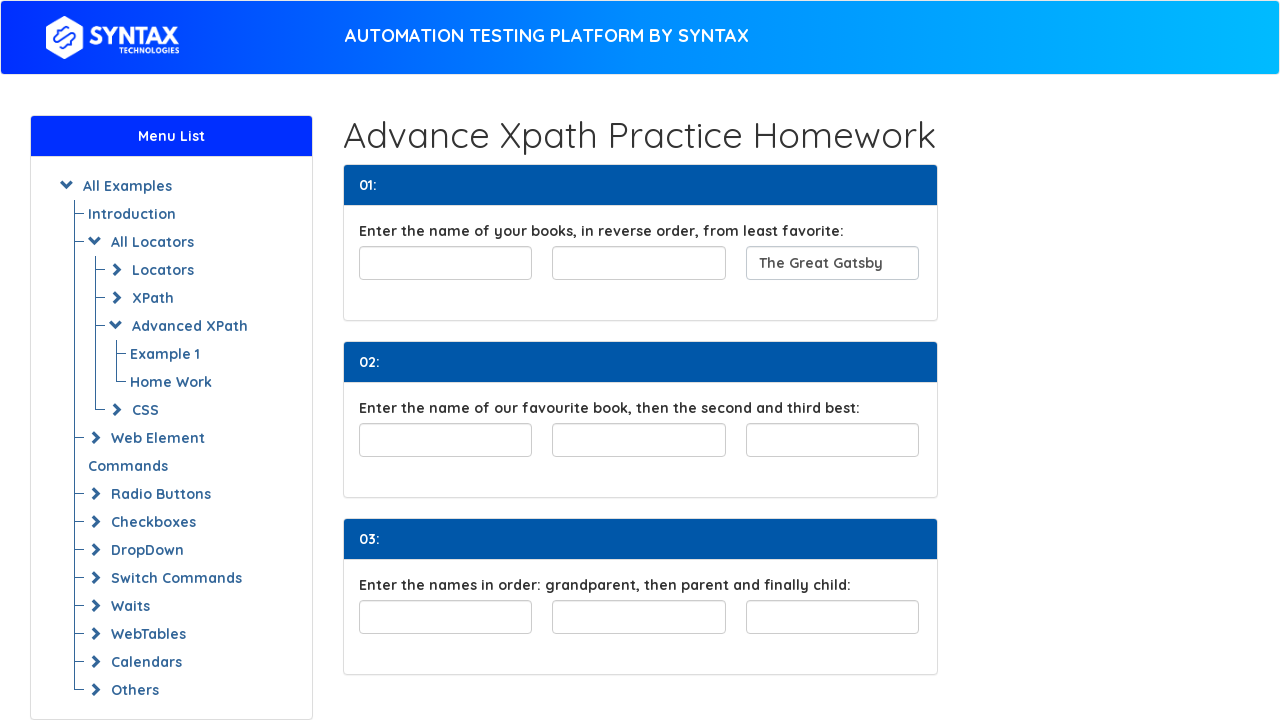

Filled second book field with 'To Kill a Mockingbird' using preceding-sibling XPath on //input[@id='least-favorite']/preceding-sibling::input[1]
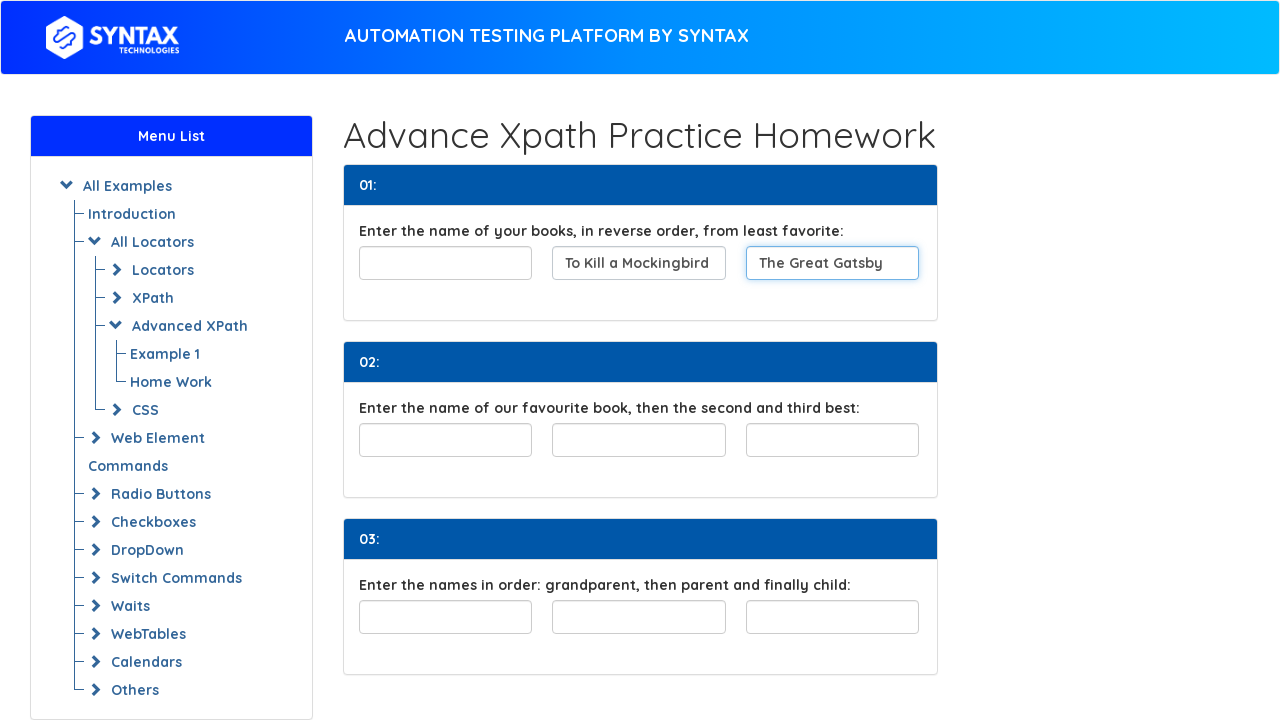

Filled favorite book field with '1984 by George Orwell' using preceding-sibling XPath on //input[@id='least-favorite']/preceding-sibling::input[2]
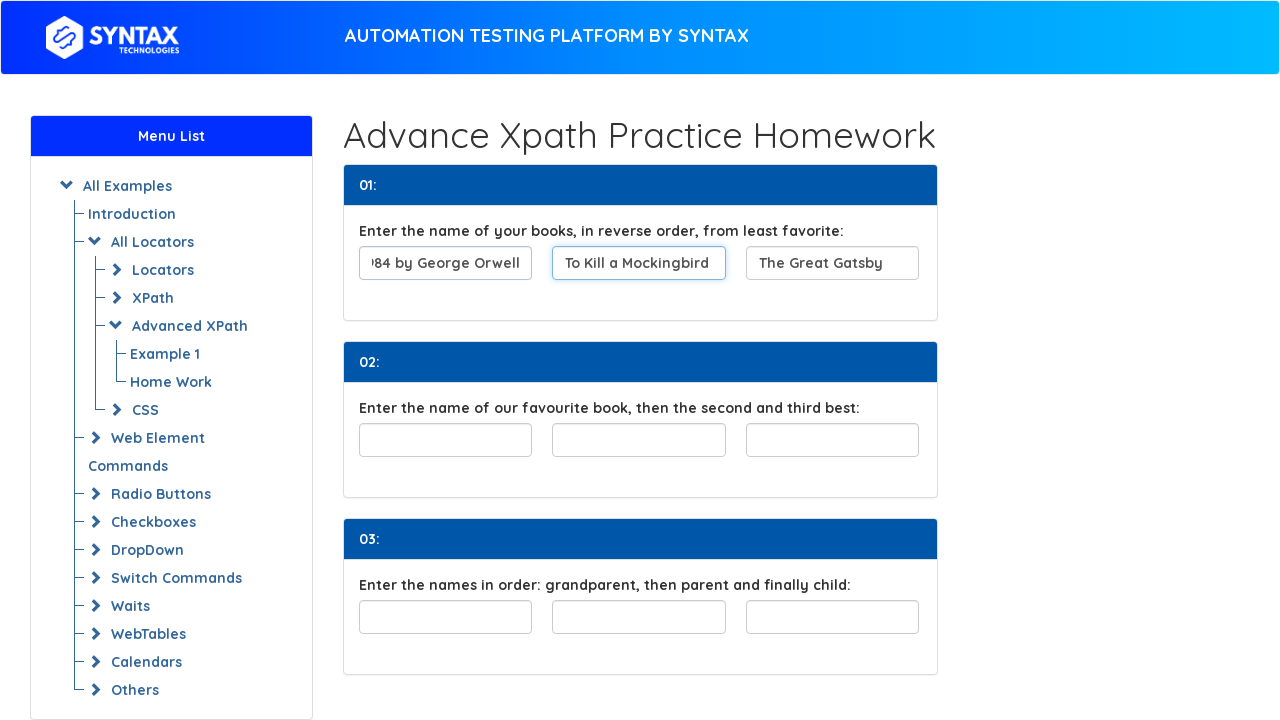

Filled first favorite book field with 'The Hobbit' on //input[@id='favouriteBook']
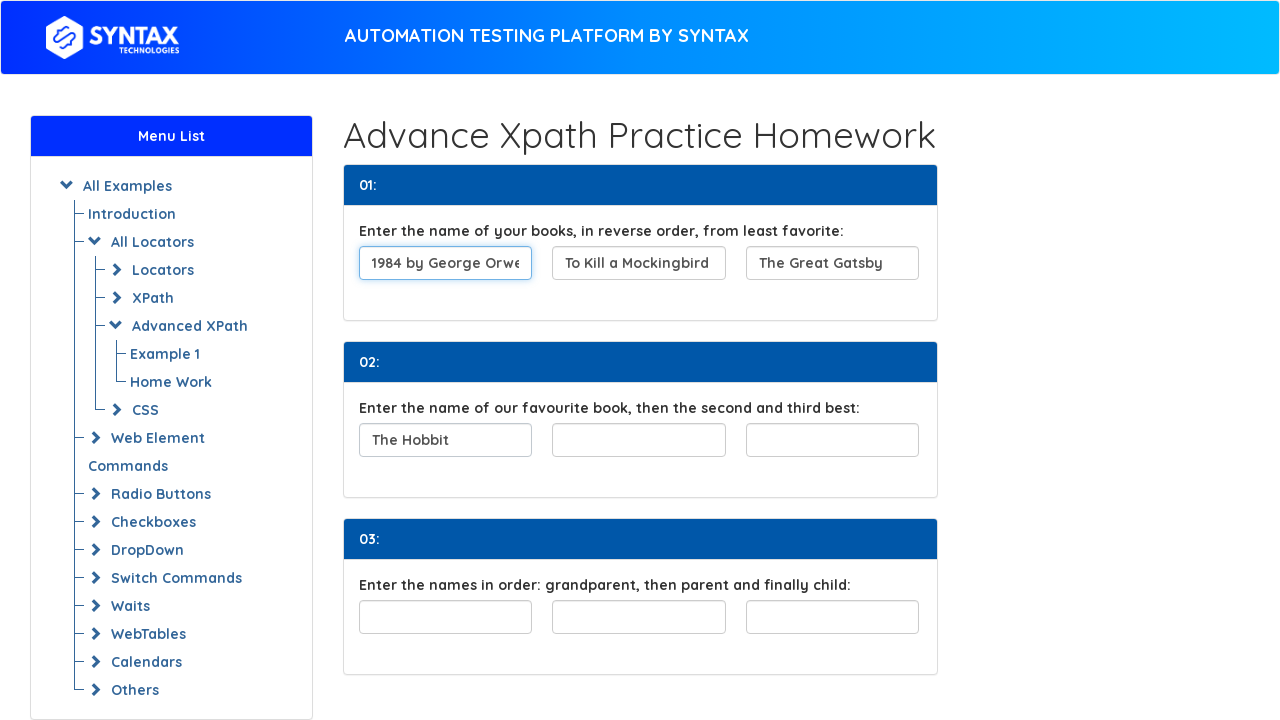

Filled second favorite book field with 'Pride and Prejudice' using following-sibling XPath on //input[@id='favouriteBook']/following-sibling::input[1]
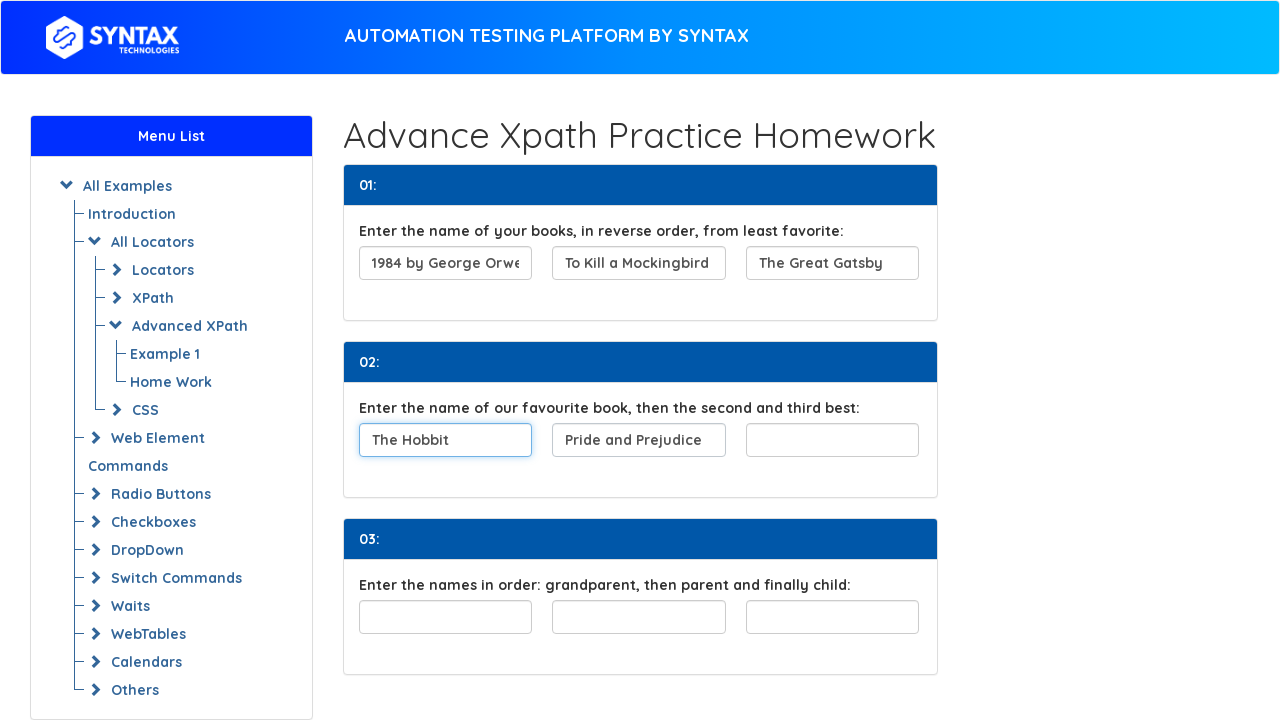

Filled third favorite book field with 'The Catcher in the Rye' on (//input[@type='text'])[6]
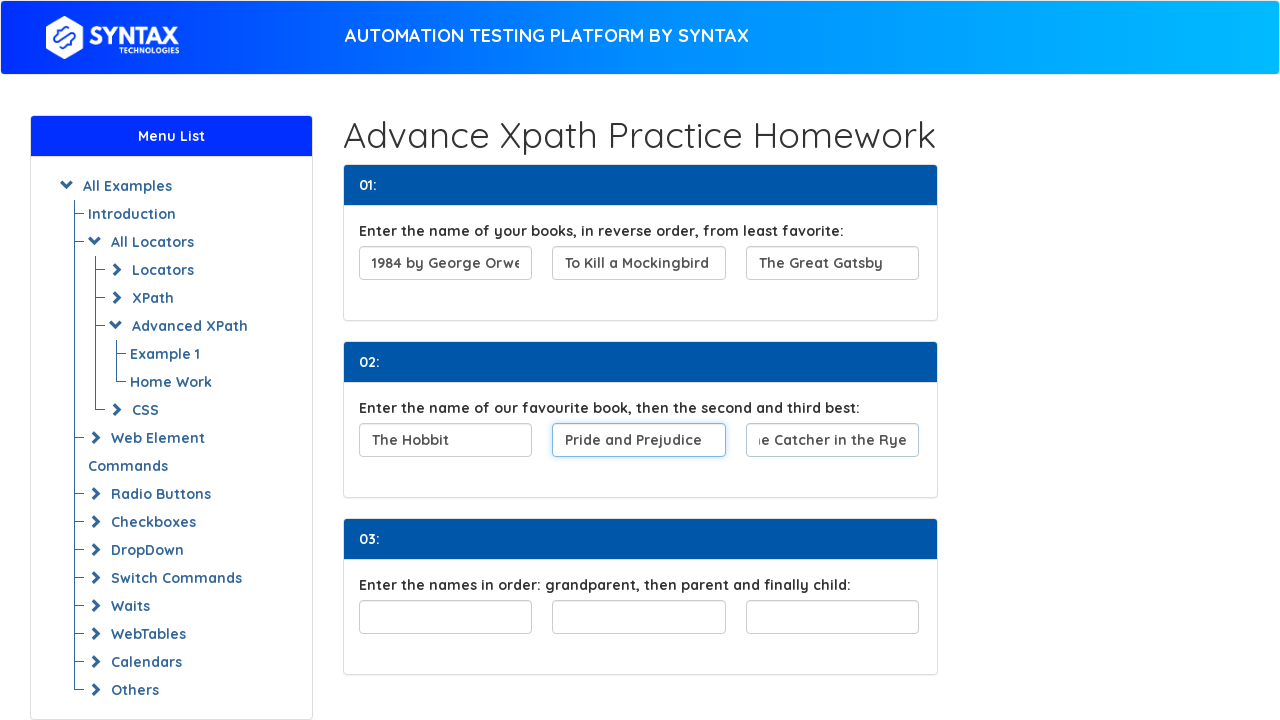

Filled grandparent field with 'Margaret Smith' using child XPath on //div[@id='familyTree']/child::input[1]
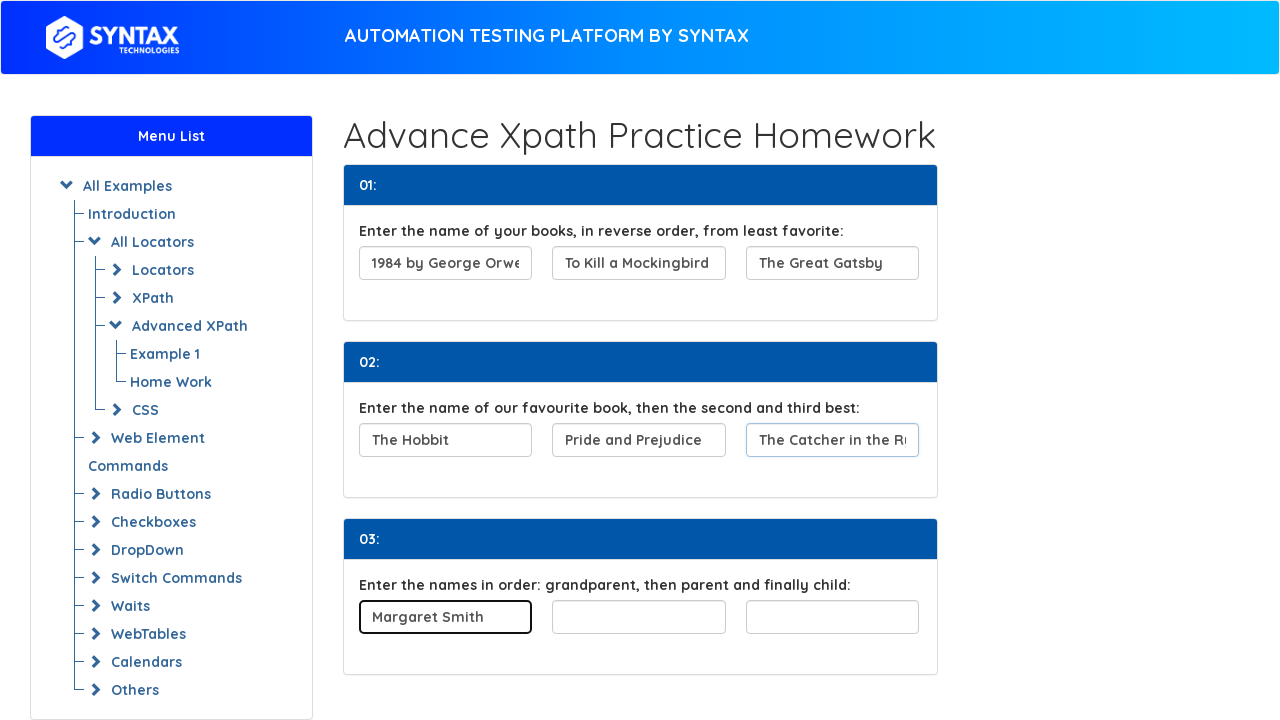

Filled parent field with 'John Smith' using child XPath on //div[@id='familyTree']/child::input[2]
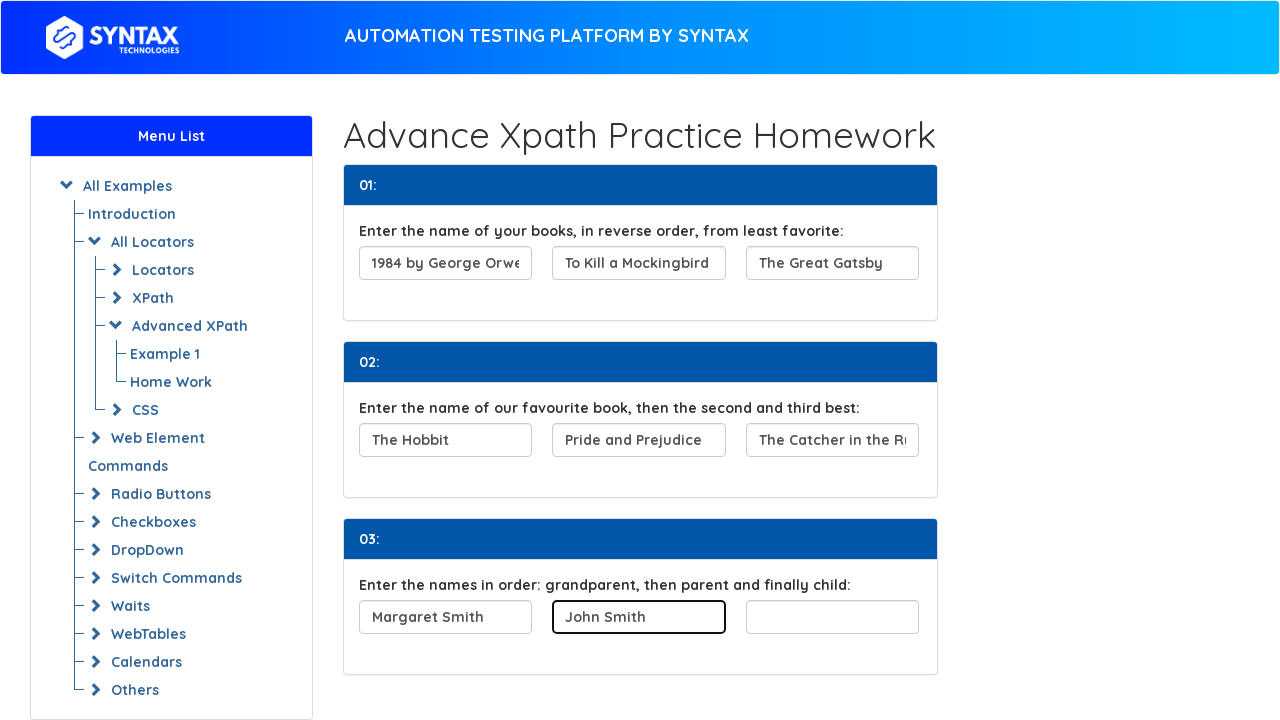

Filled child field with 'Emily Smith' using child XPath on //div[@id='familyTree']/child::input[3]
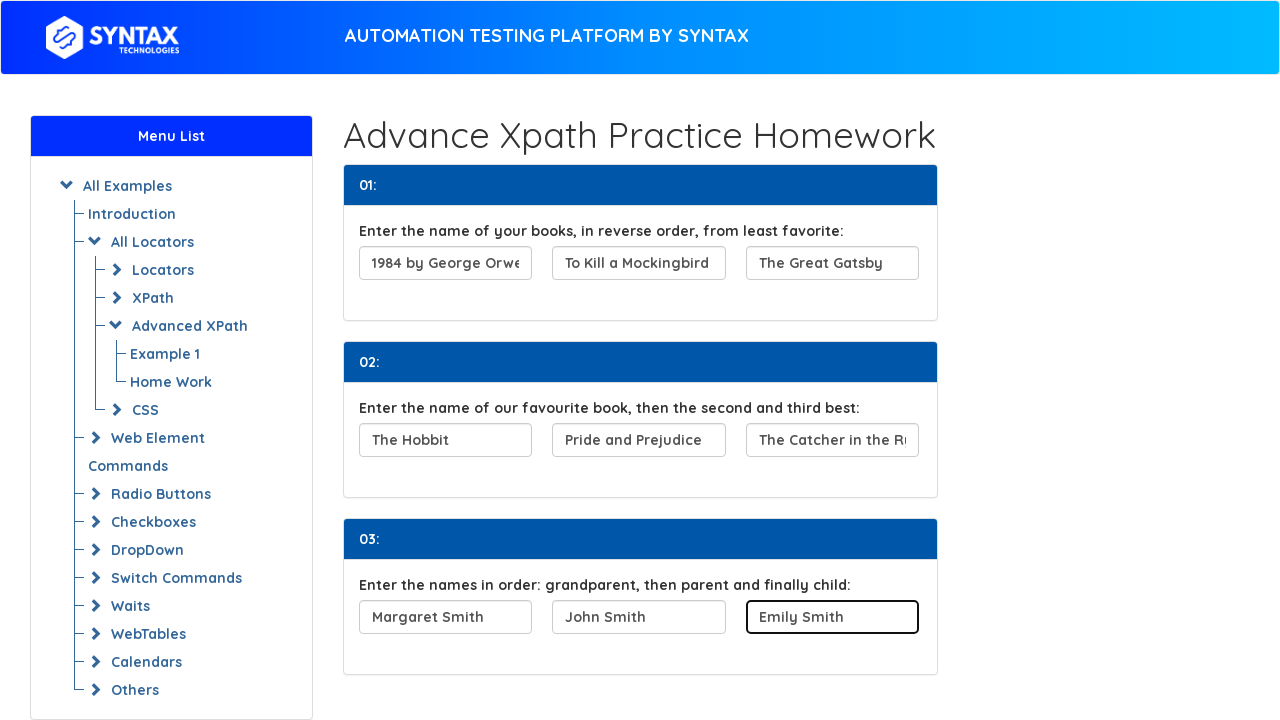

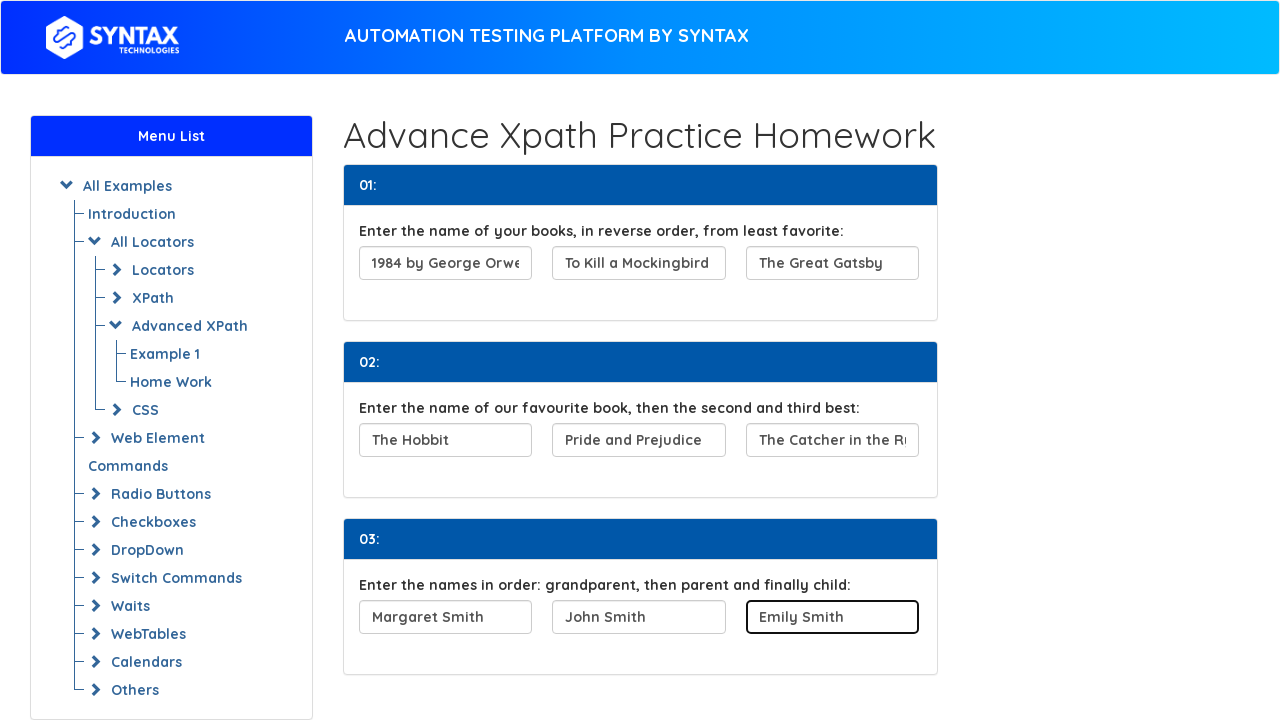